Tests handling of a timed alert by clicking a button that triggers an alert after a delay and accepting it when it appears

Starting URL: https://demoqa.com/alerts

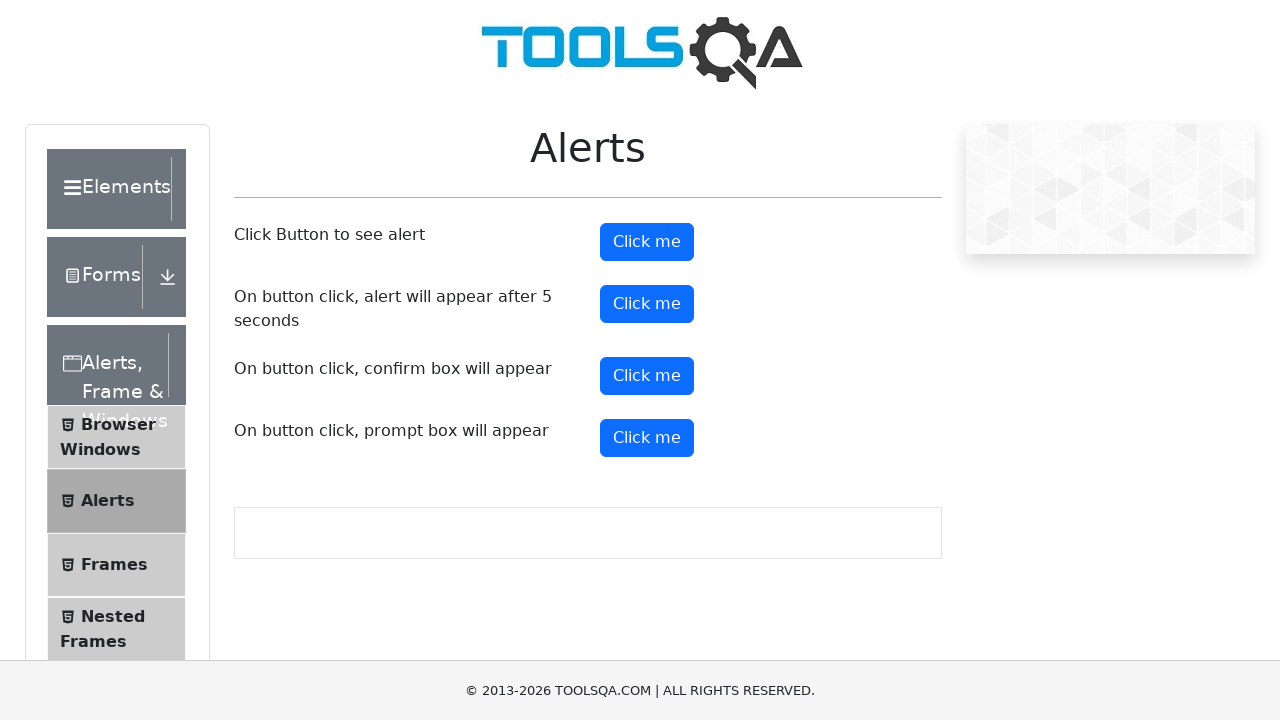

Clicked the timer alert button to trigger timed alert at (647, 304) on #timerAlertButton
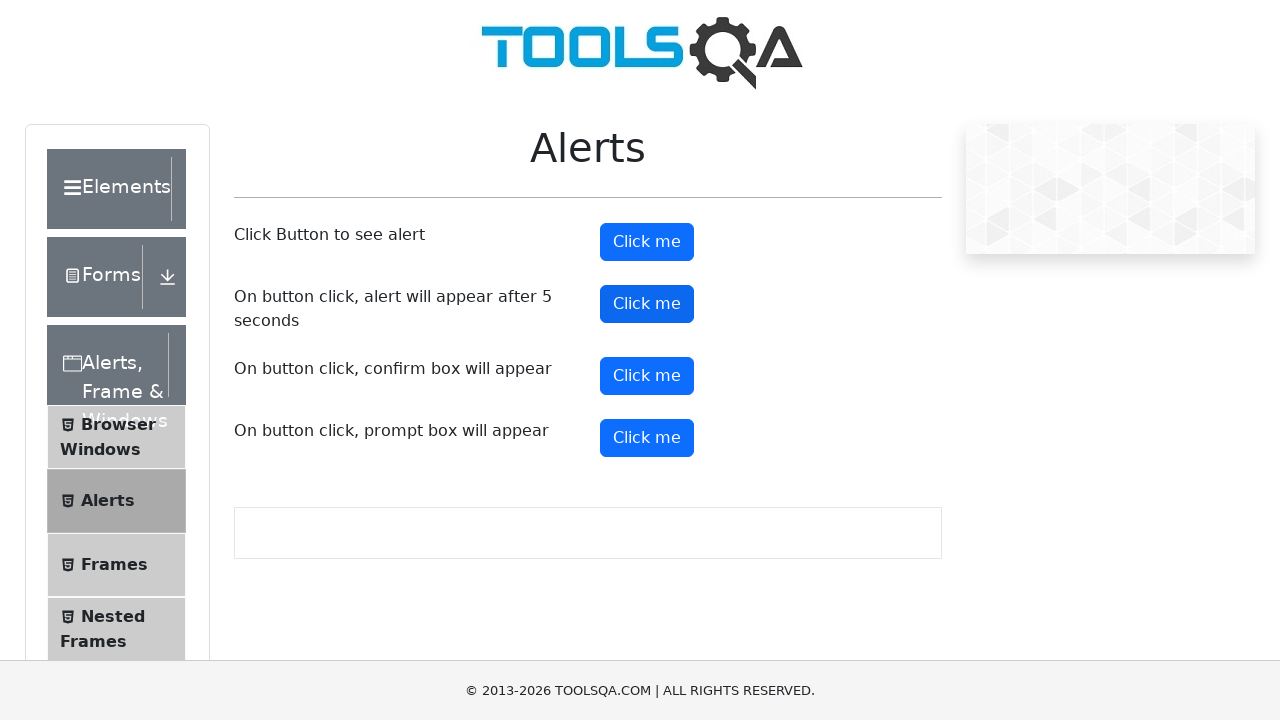

Waited 5.5 seconds for timed alert to appear
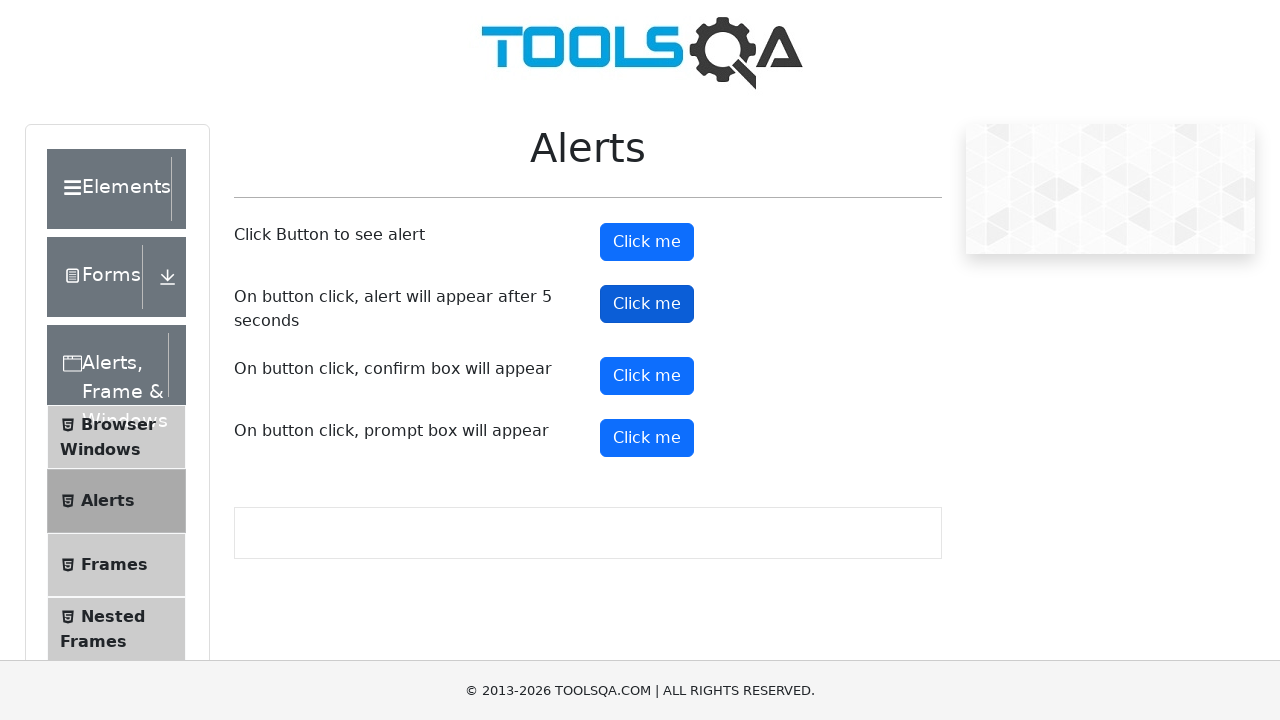

Set up dialog handler to accept the alert
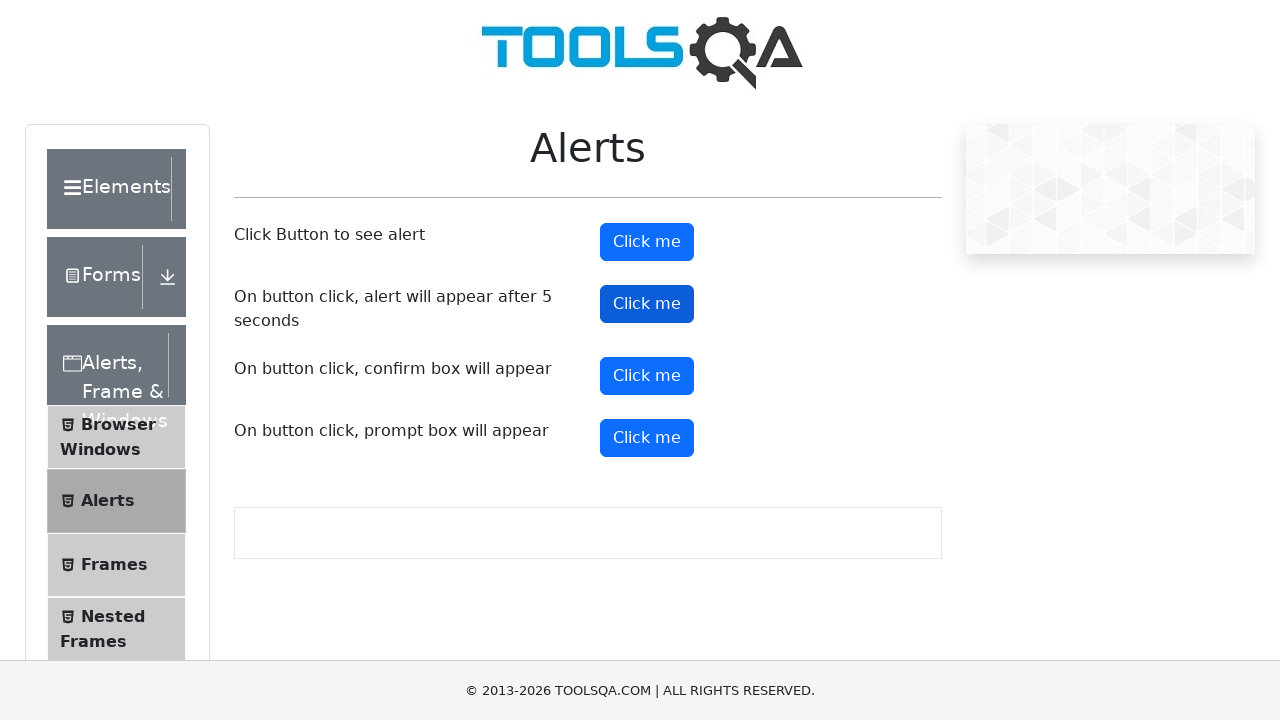

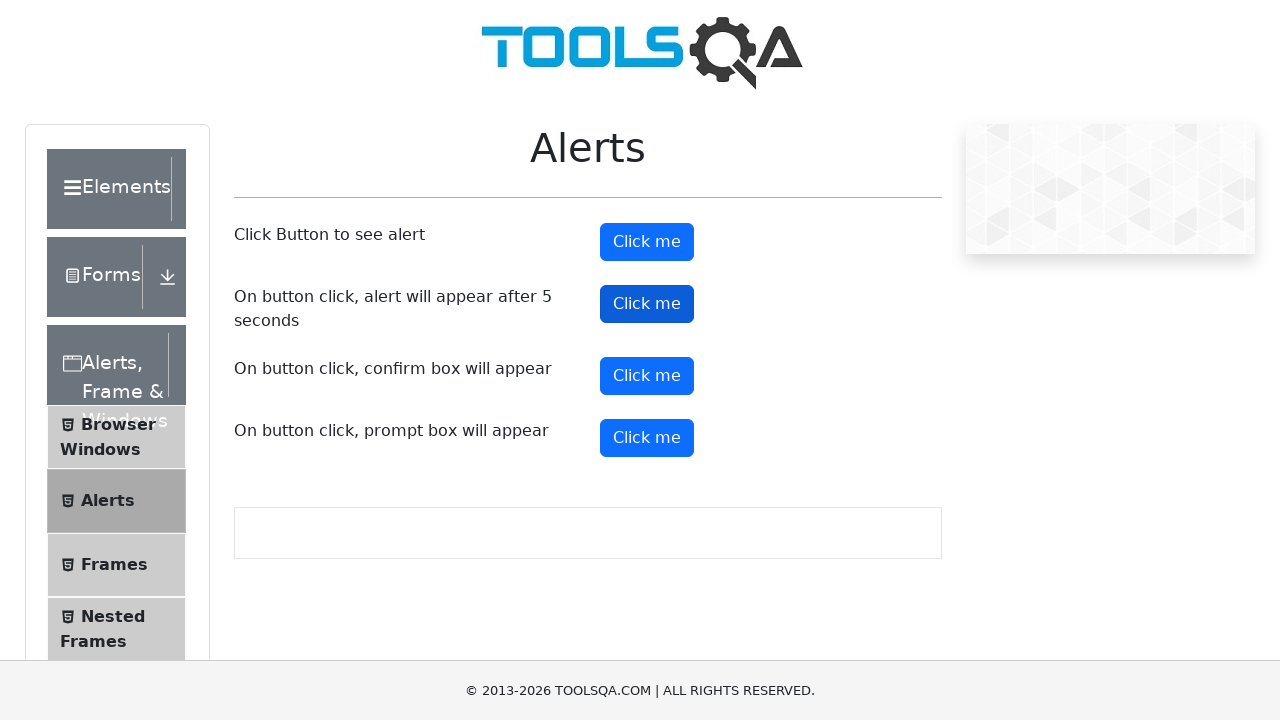